Tests that the Clear completed button displays the correct text when items are completed

Starting URL: https://demo.playwright.dev/todomvc

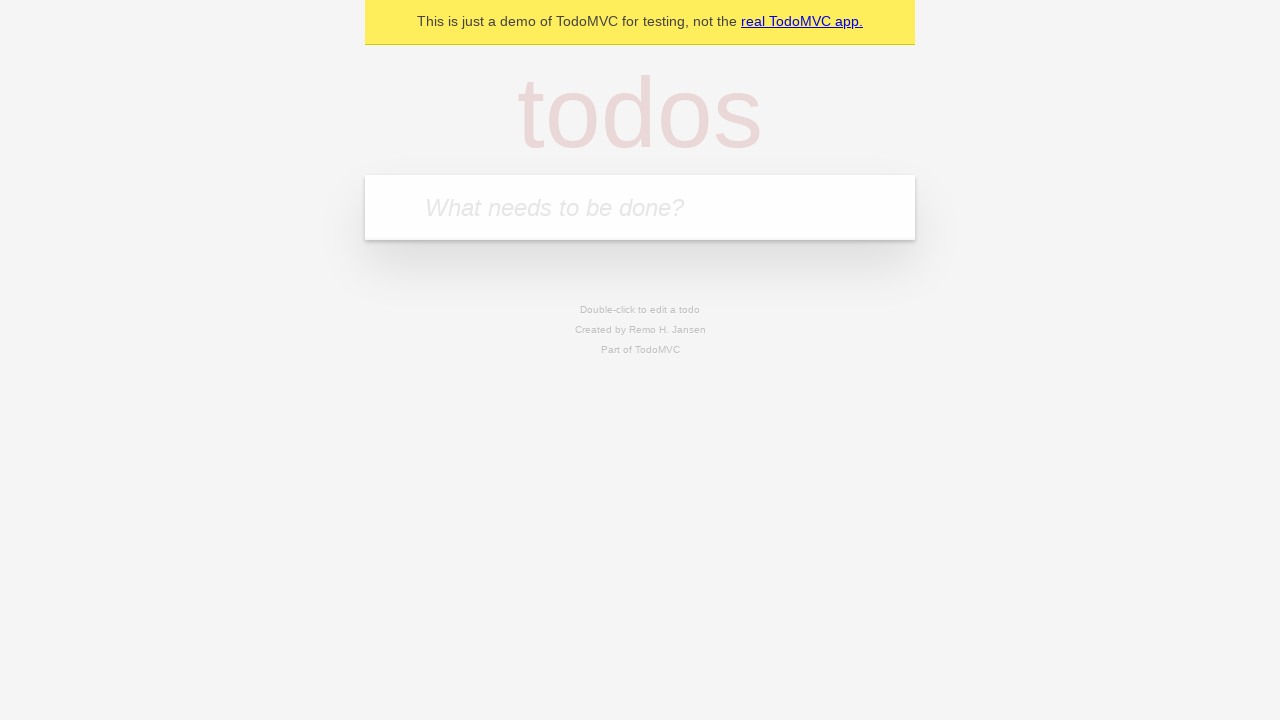

Filled todo input with 'buy some cheese' on internal:attr=[placeholder="What needs to be done?"i]
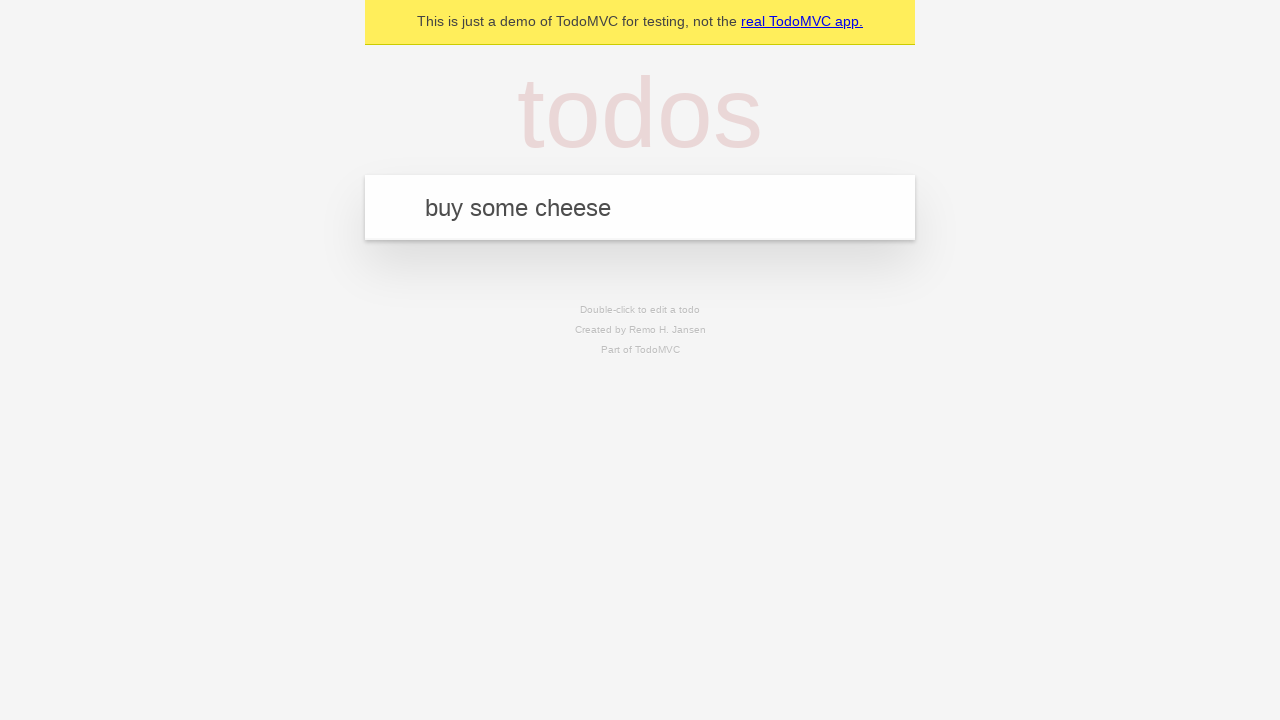

Pressed Enter to create first todo on internal:attr=[placeholder="What needs to be done?"i]
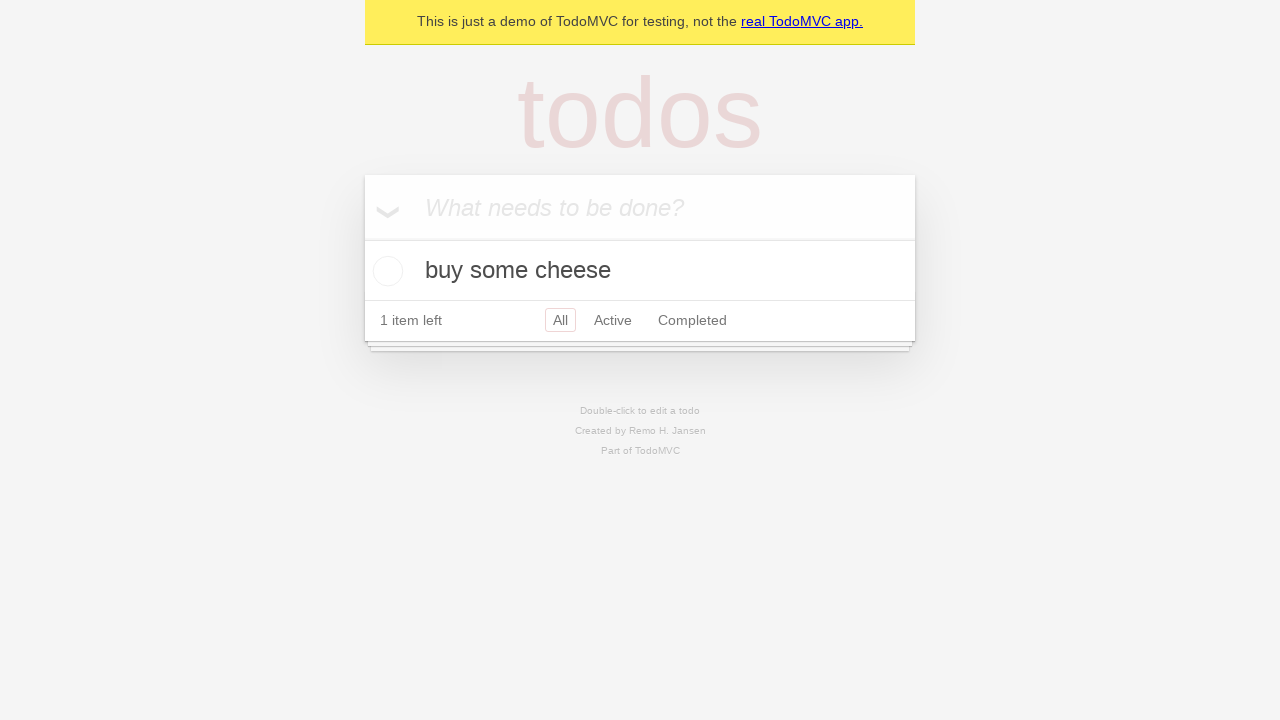

Filled todo input with 'feed the cat' on internal:attr=[placeholder="What needs to be done?"i]
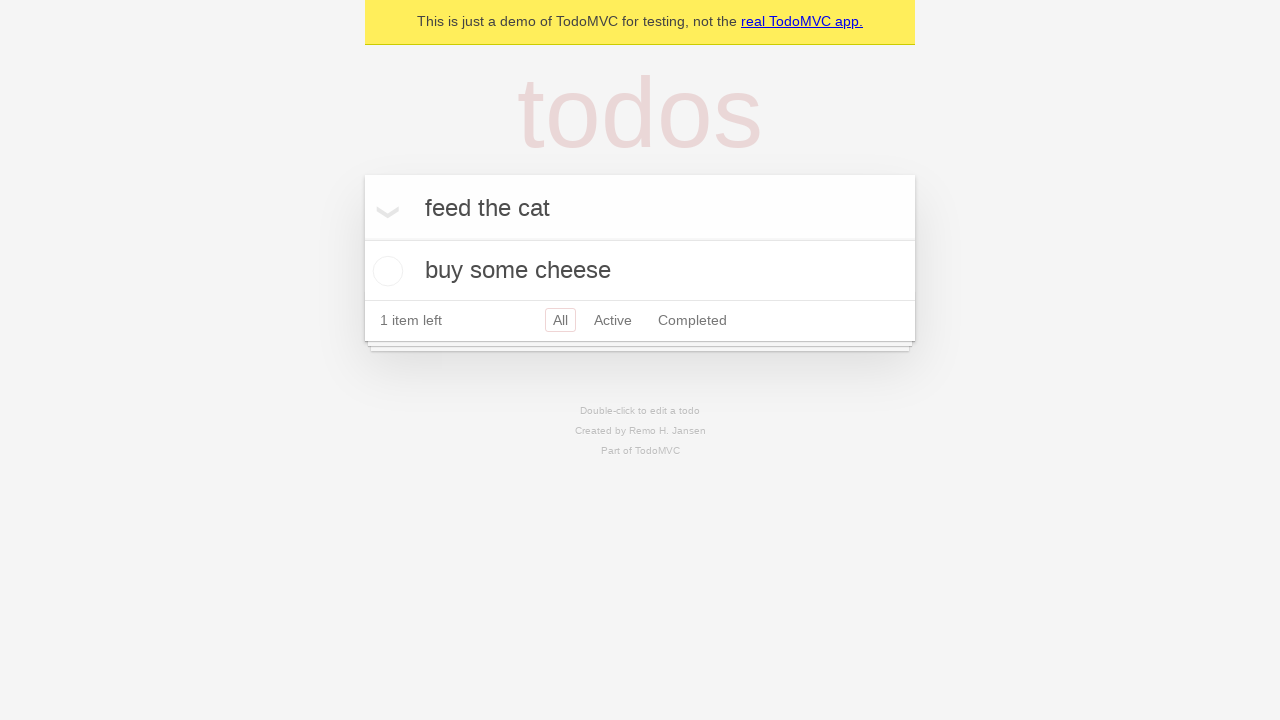

Pressed Enter to create second todo on internal:attr=[placeholder="What needs to be done?"i]
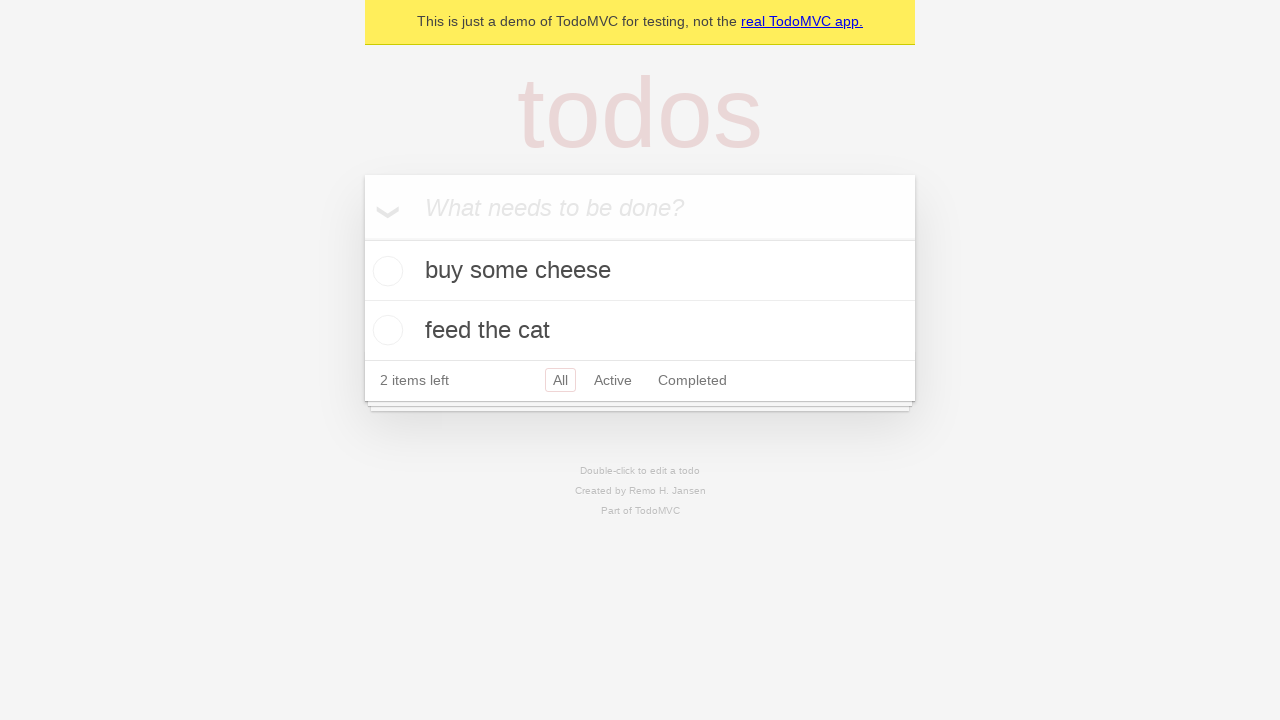

Filled todo input with 'book a doctors appointment' on internal:attr=[placeholder="What needs to be done?"i]
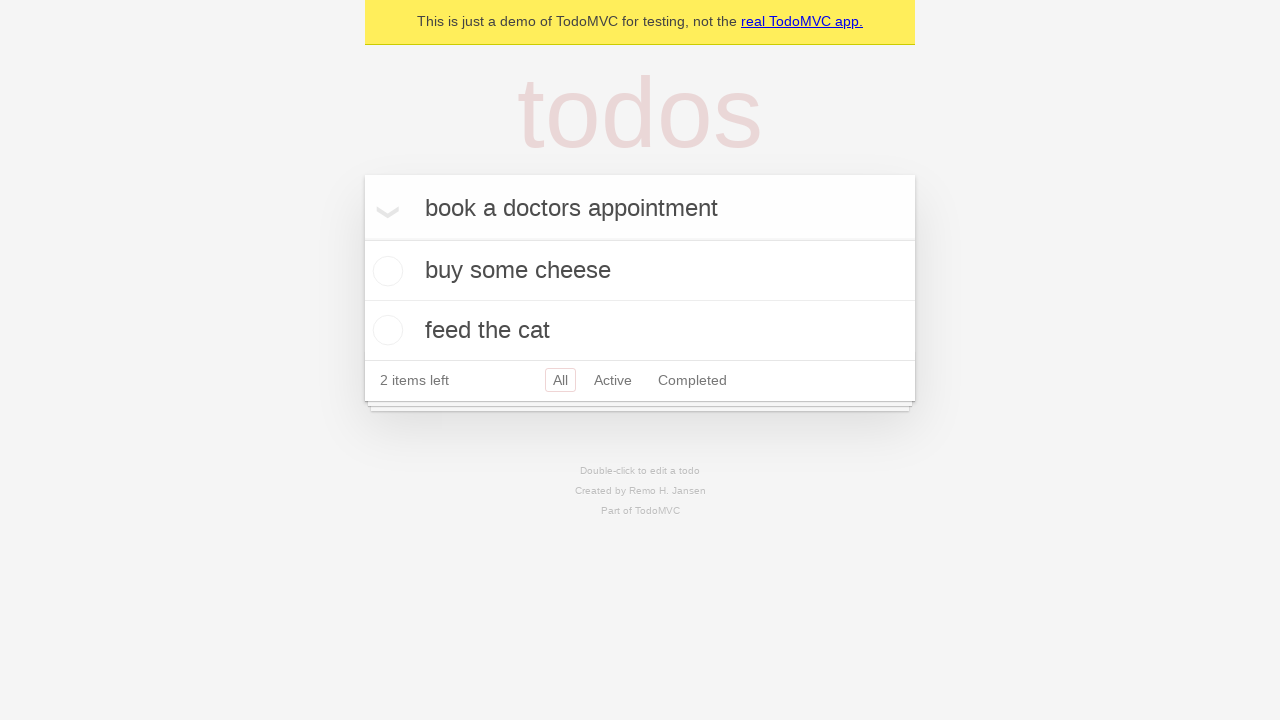

Pressed Enter to create third todo on internal:attr=[placeholder="What needs to be done?"i]
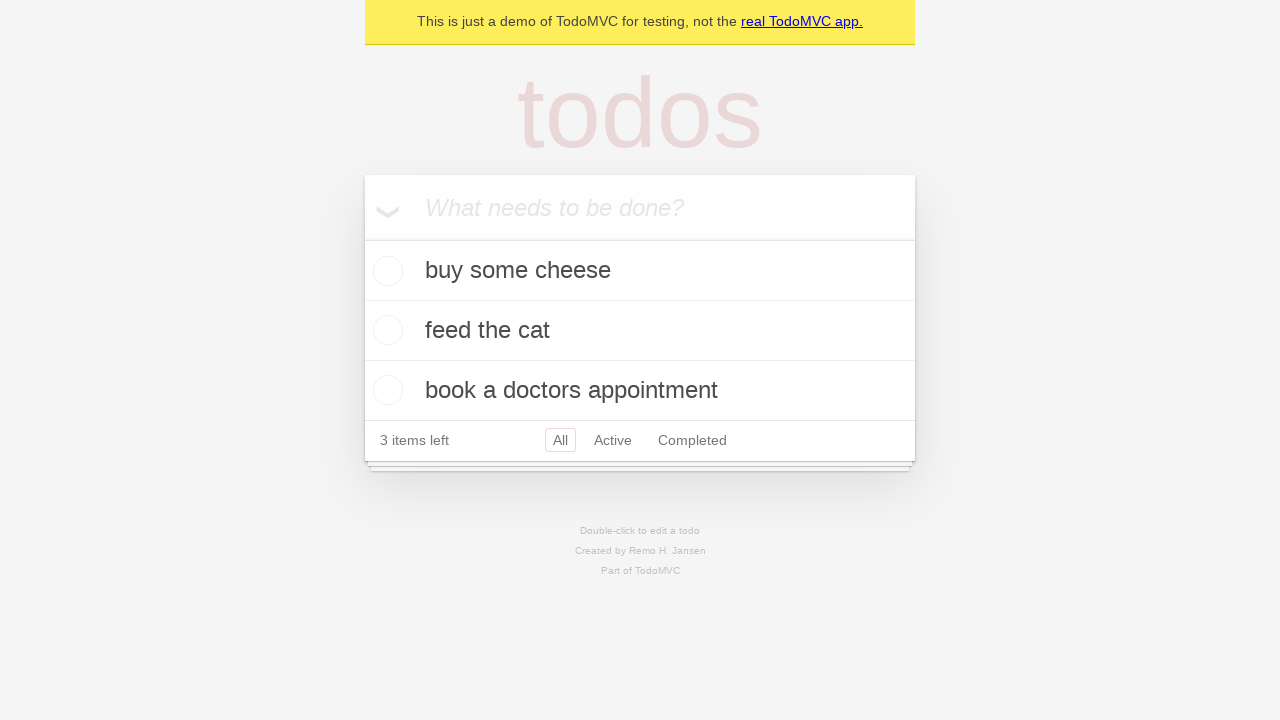

Waited for third todo item to be created
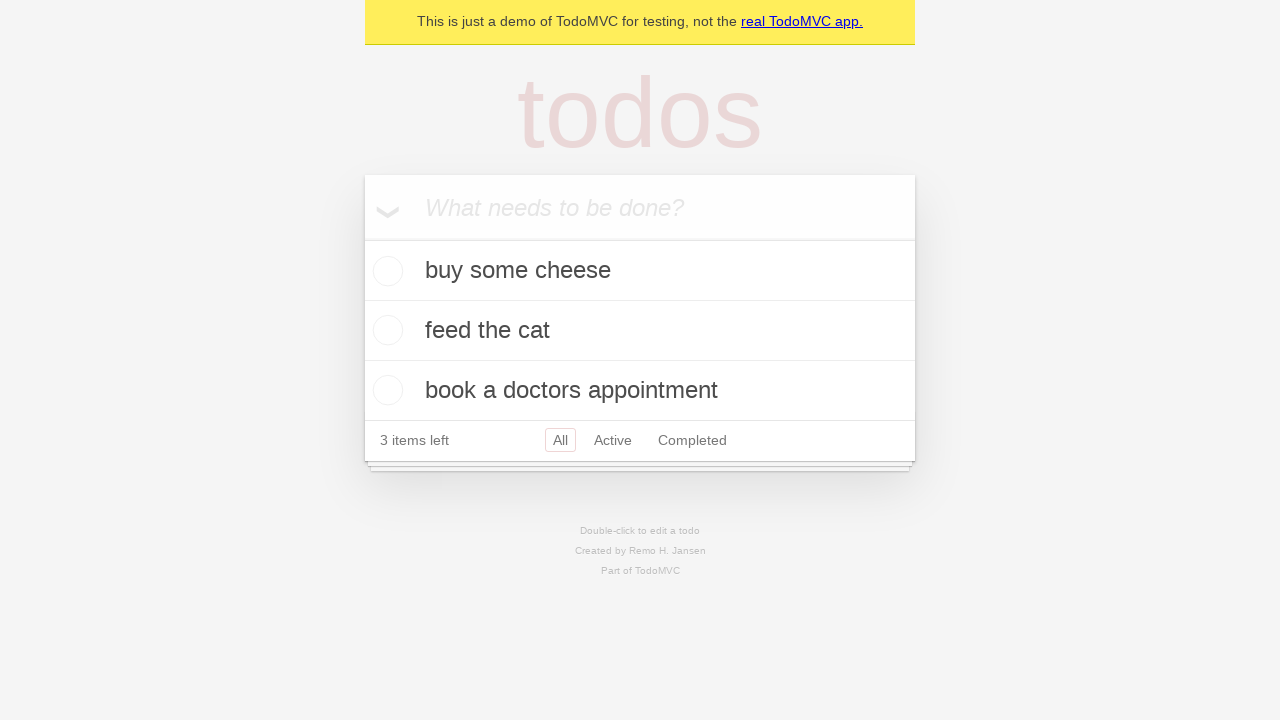

Checked the first todo item to mark it completed at (385, 271) on .todo-list li .toggle >> nth=0
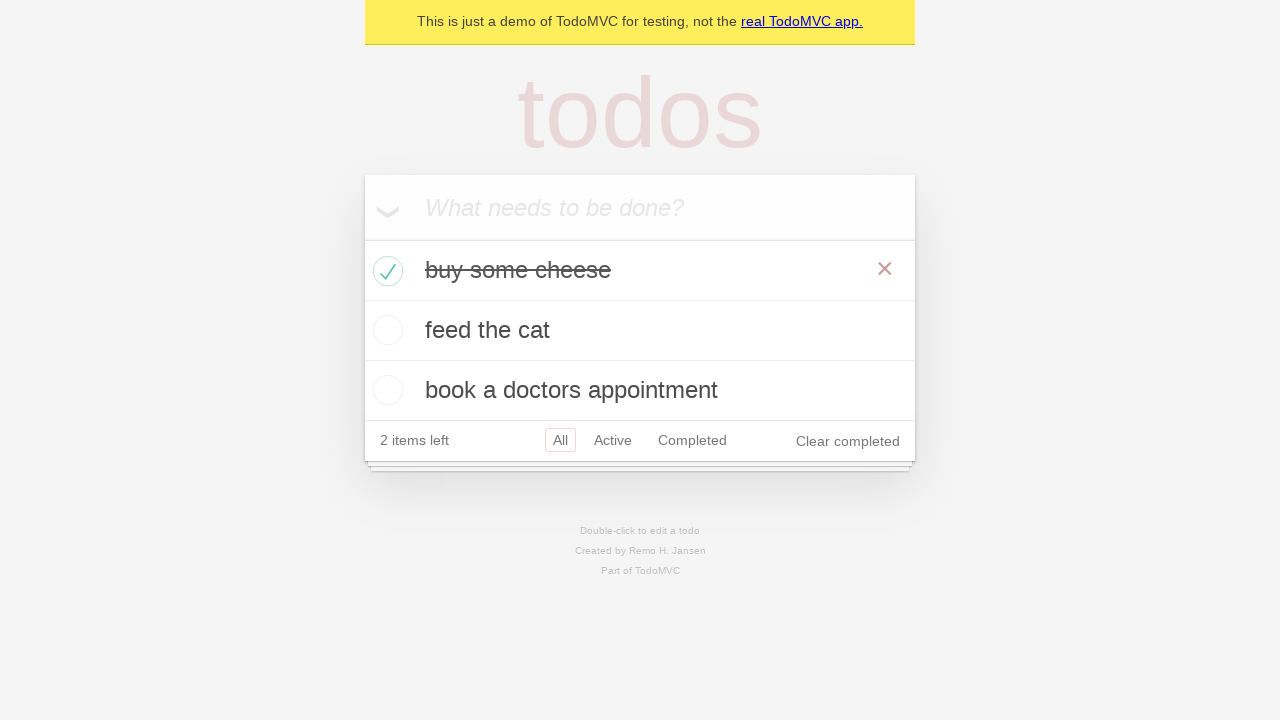

Clear completed button appeared after marking todo as completed
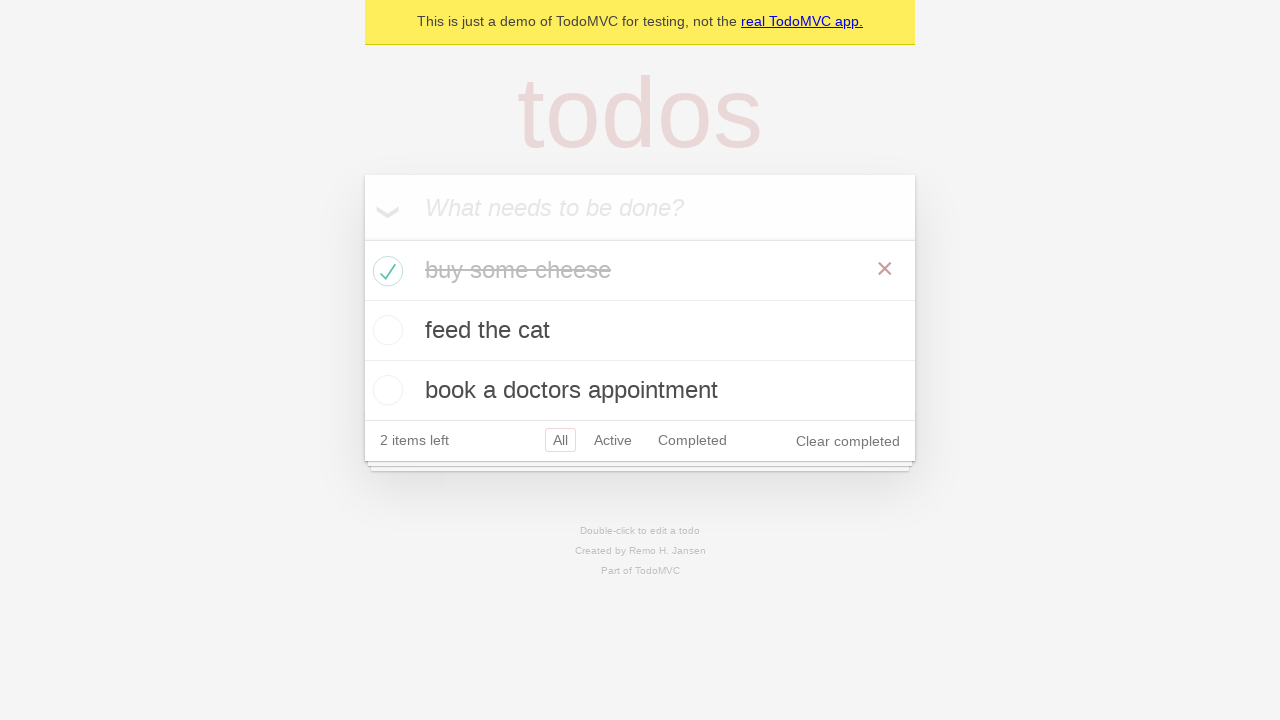

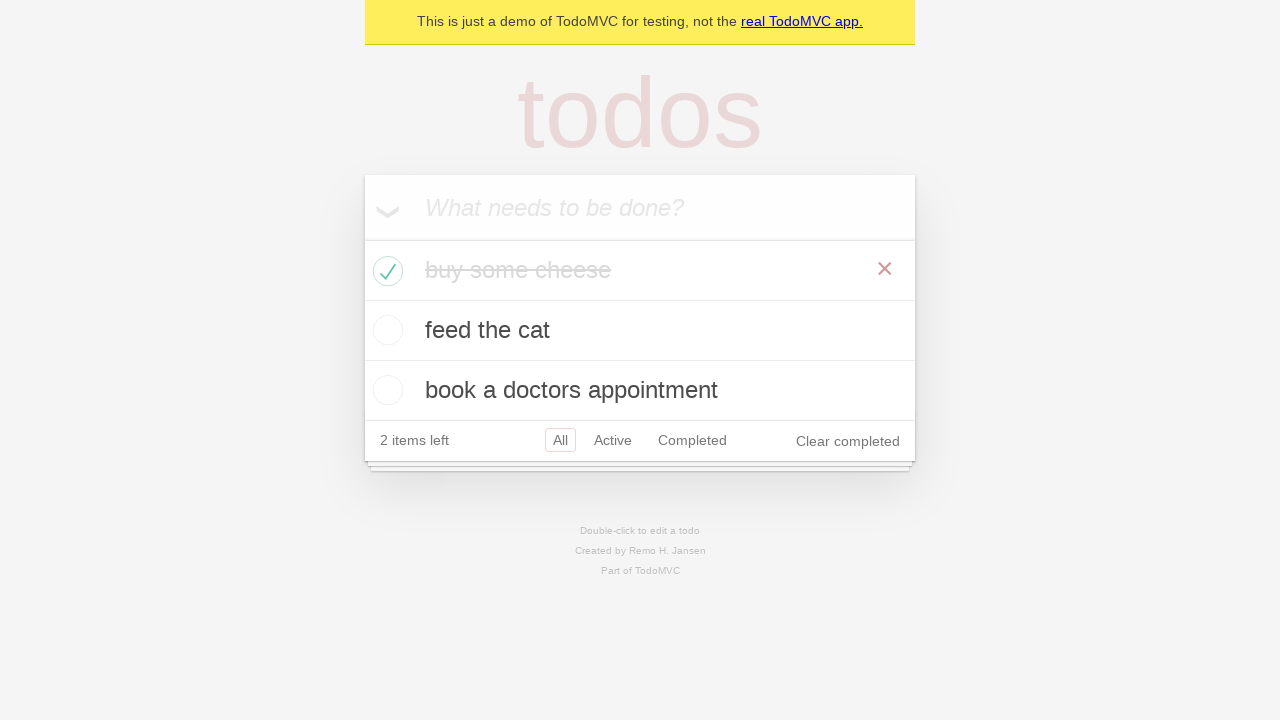